Navigates to AutomationTalks website and verifies the page loads by checking the title

Starting URL: https://automationtalks.com/

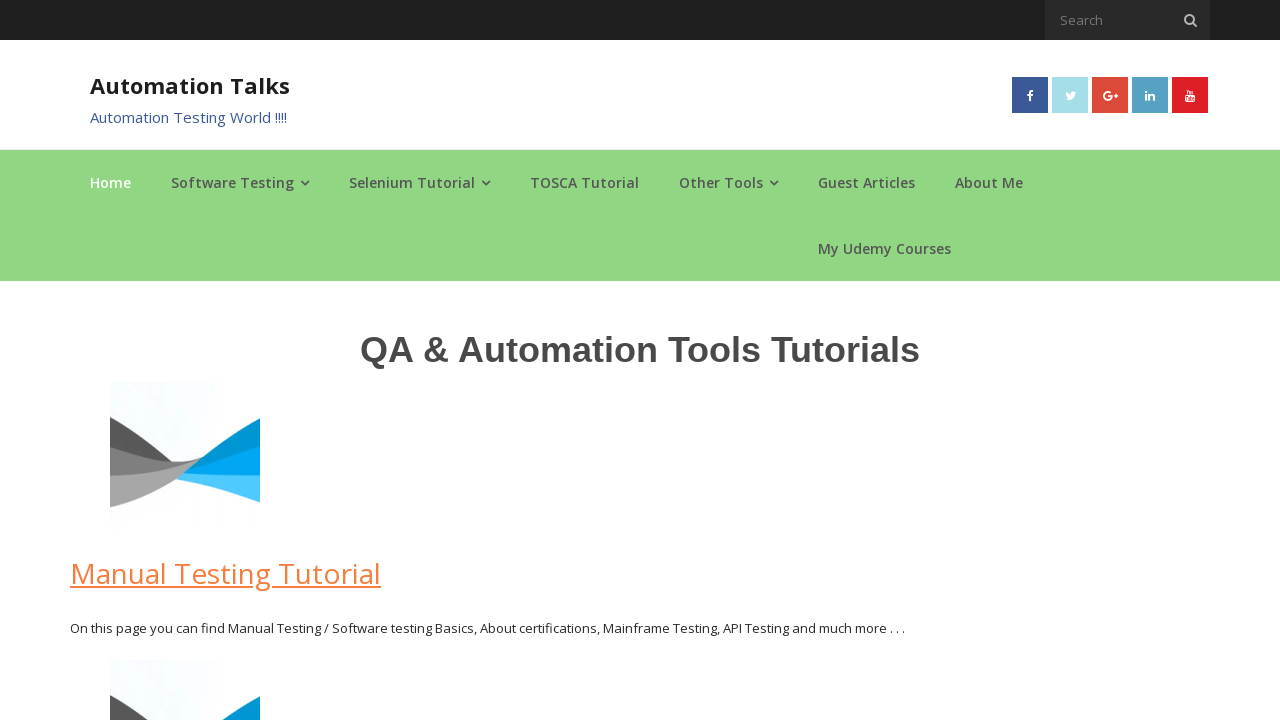

Navigated to AutomationTalks website
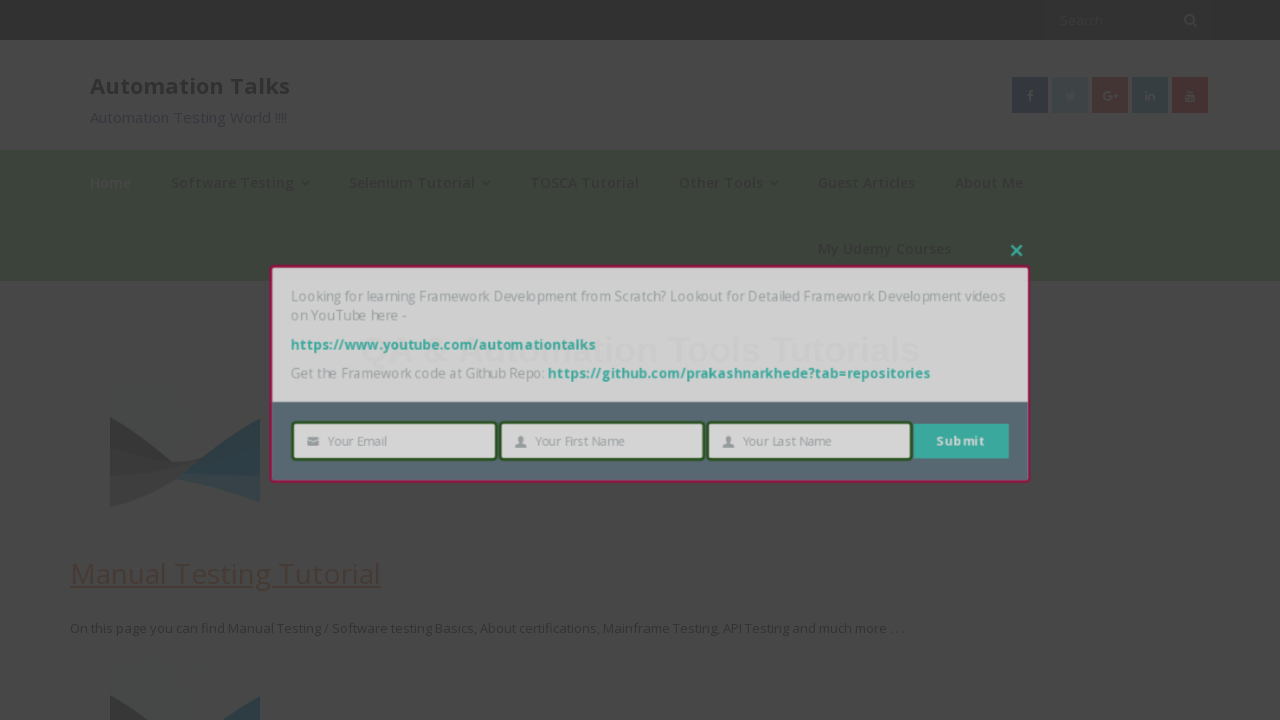

Page reached domcontentloaded state
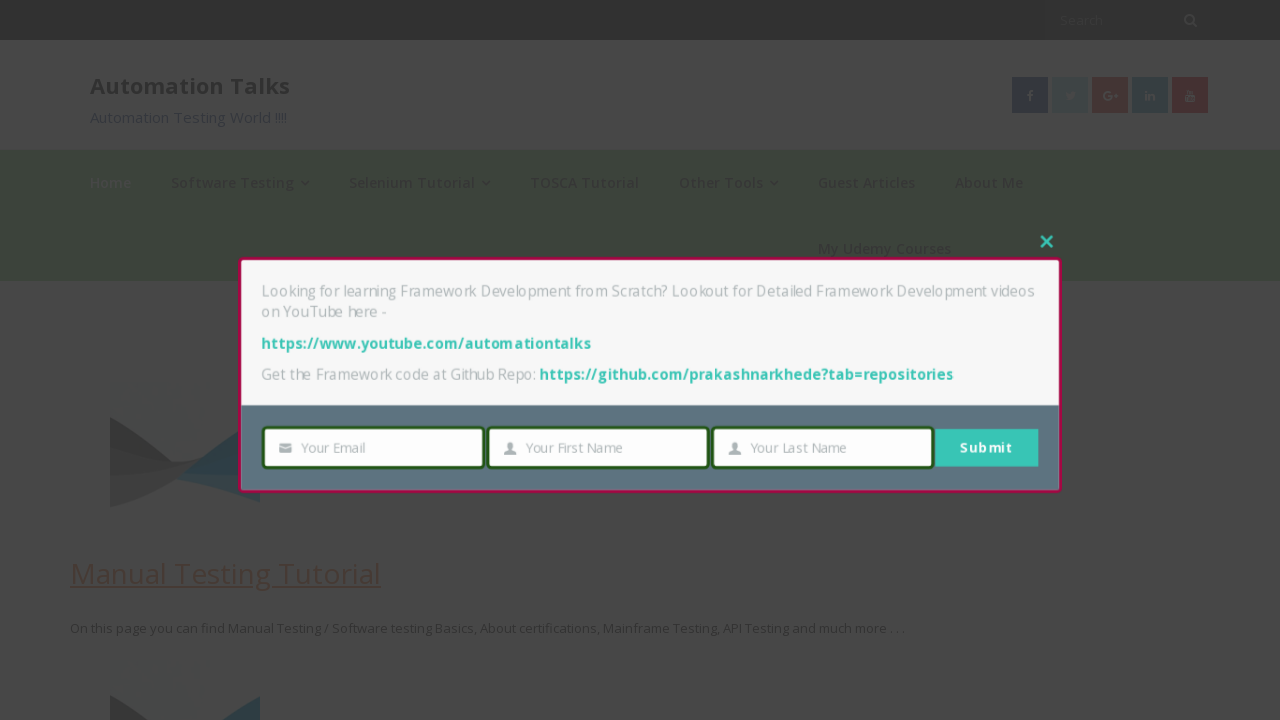

Retrieved page title: 'AutomationTalks - Learn Automation Testing'
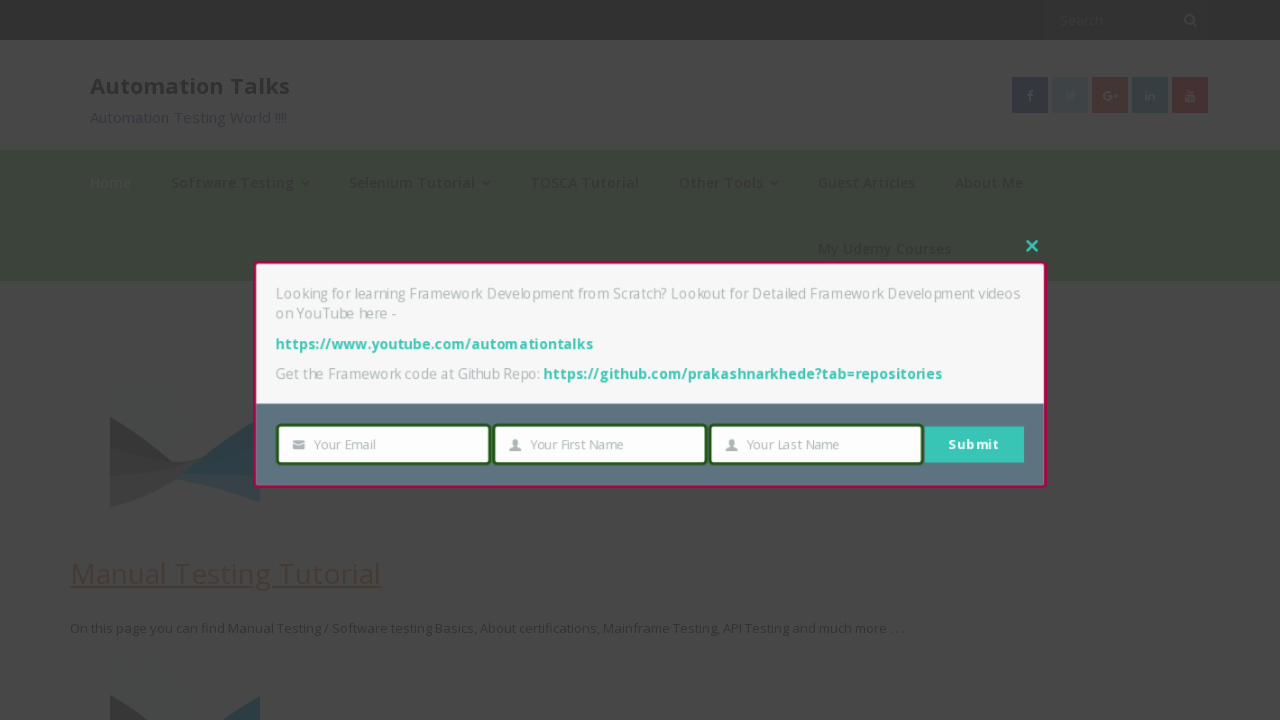

Printed page title to console
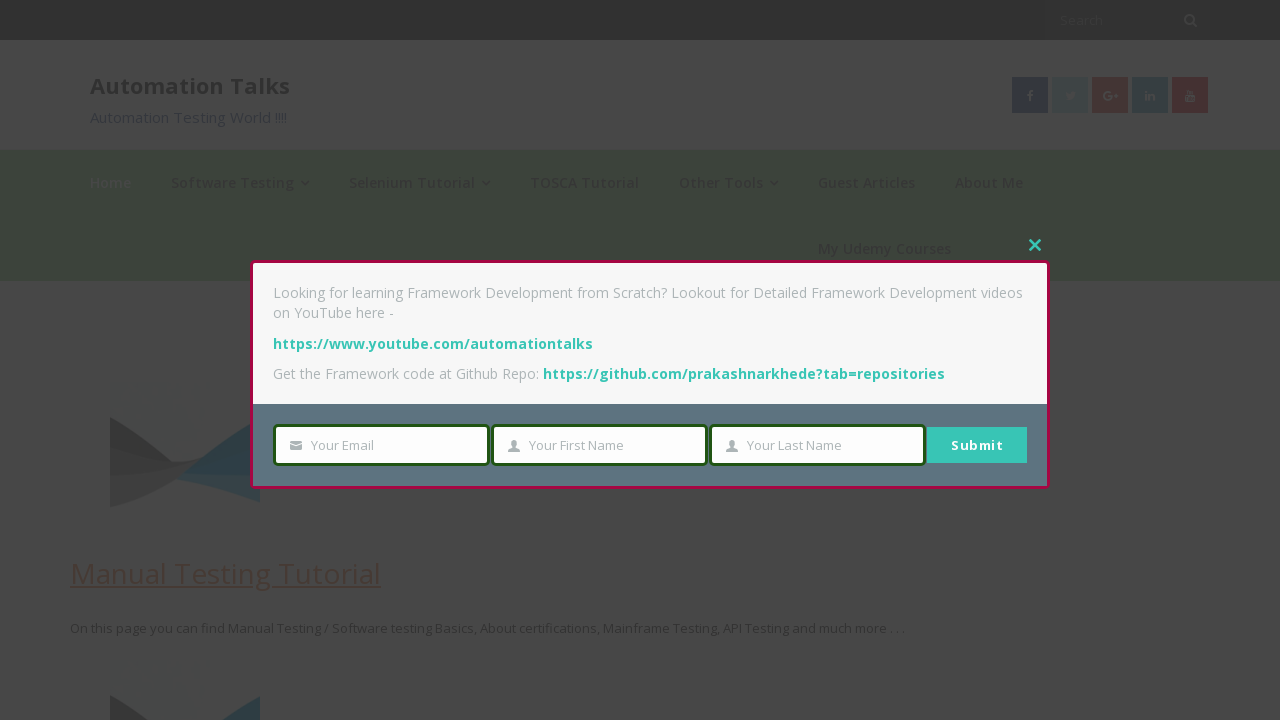

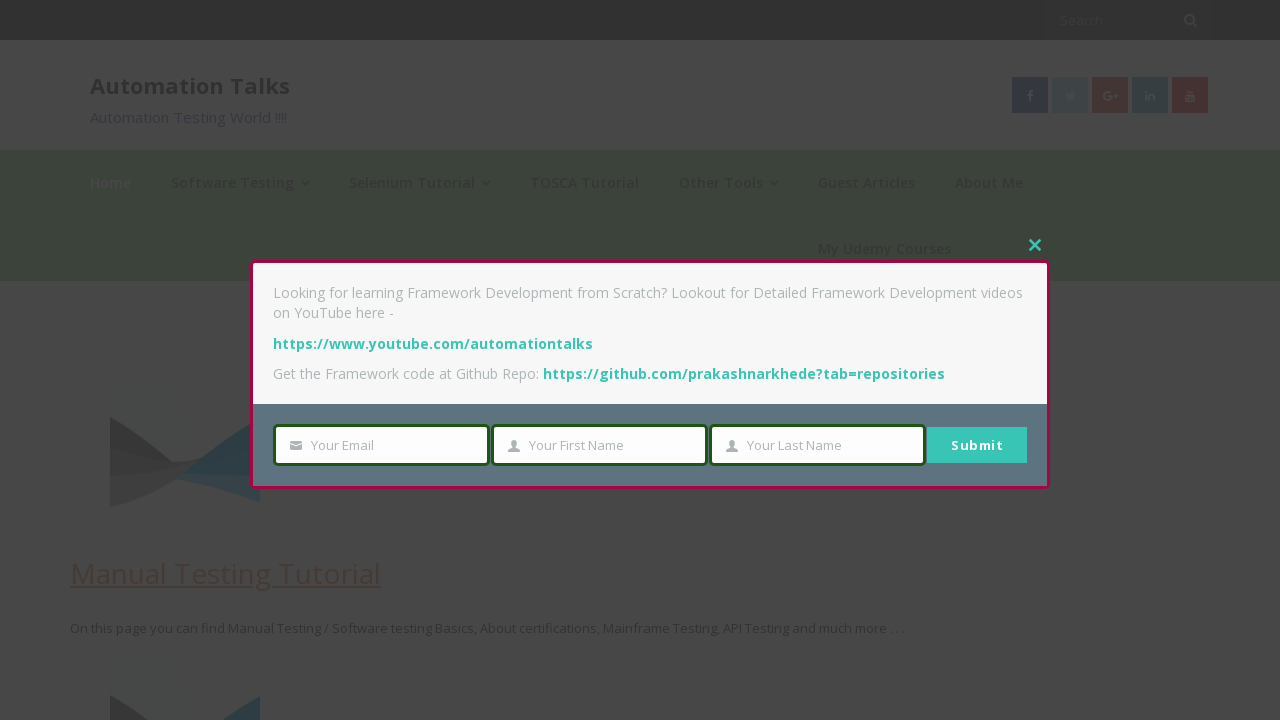